Tests text input functionality on a UI testing playground by filling an input field with text, clicking a button, and verifying the button text updates to match the input value.

Starting URL: http://uitestingplayground.com/textinput

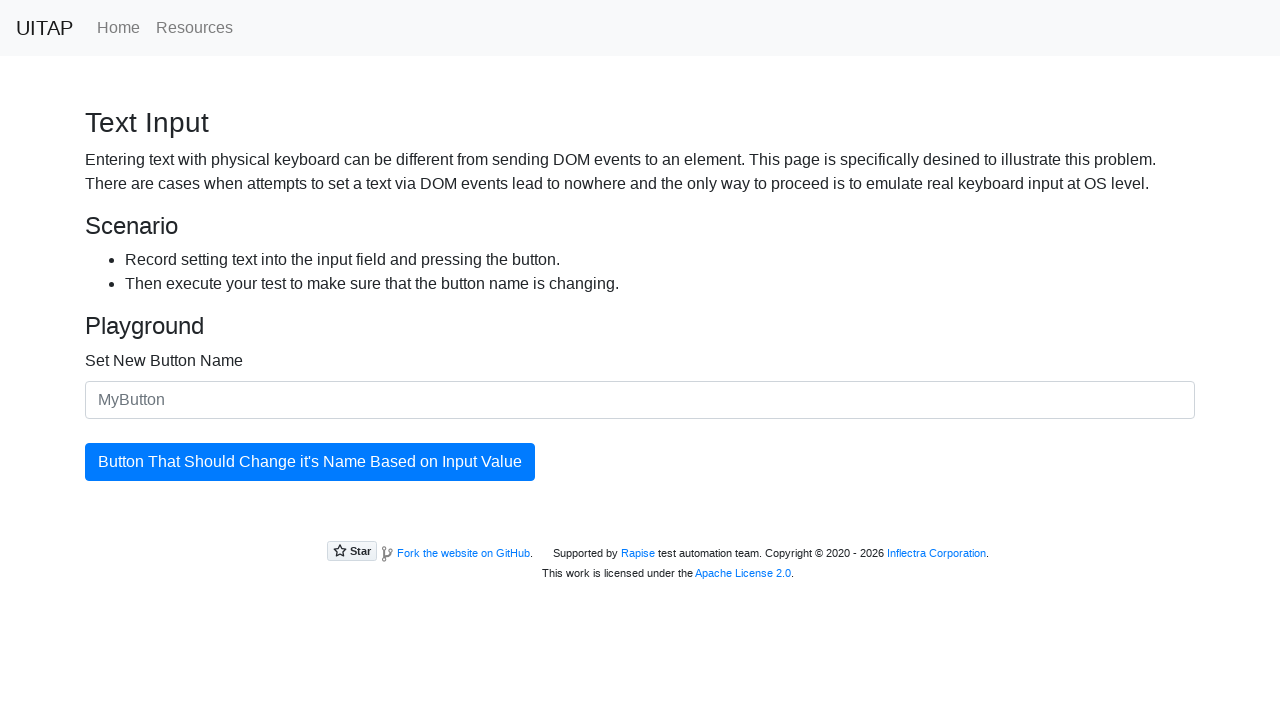

Input field '#newButtonName' is visible
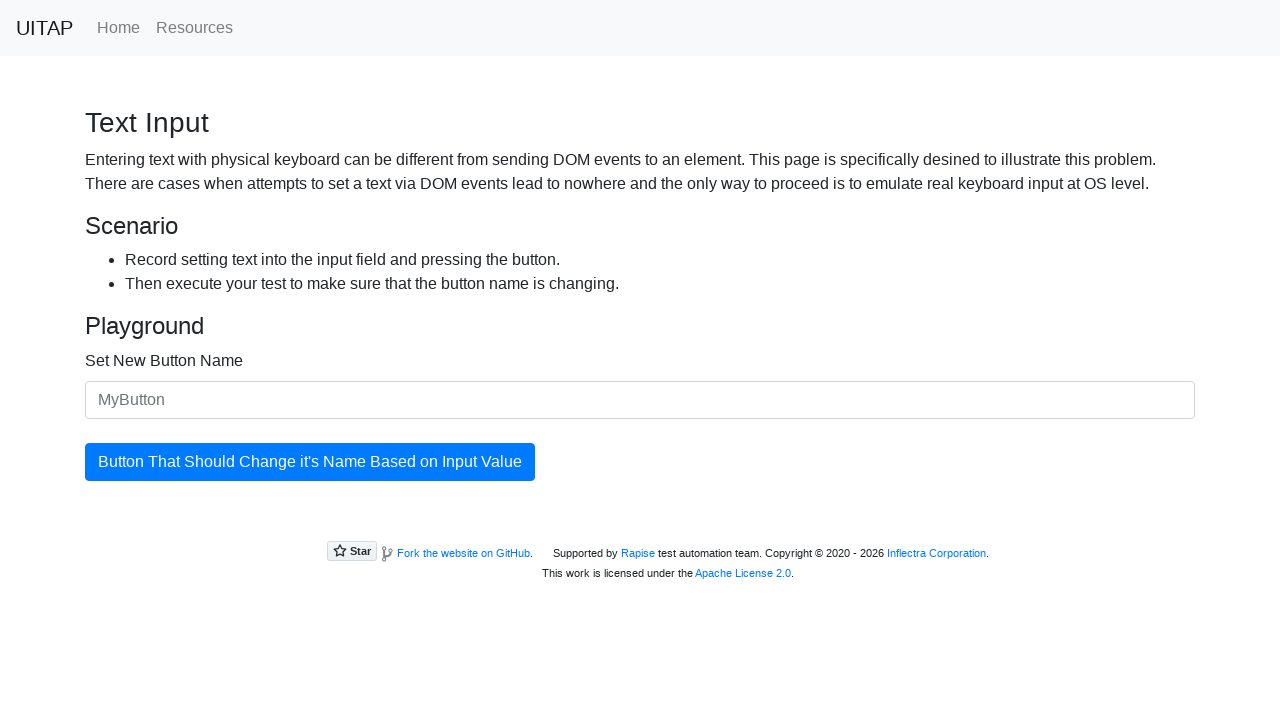

Filled input field with 'Register' on #newButtonName
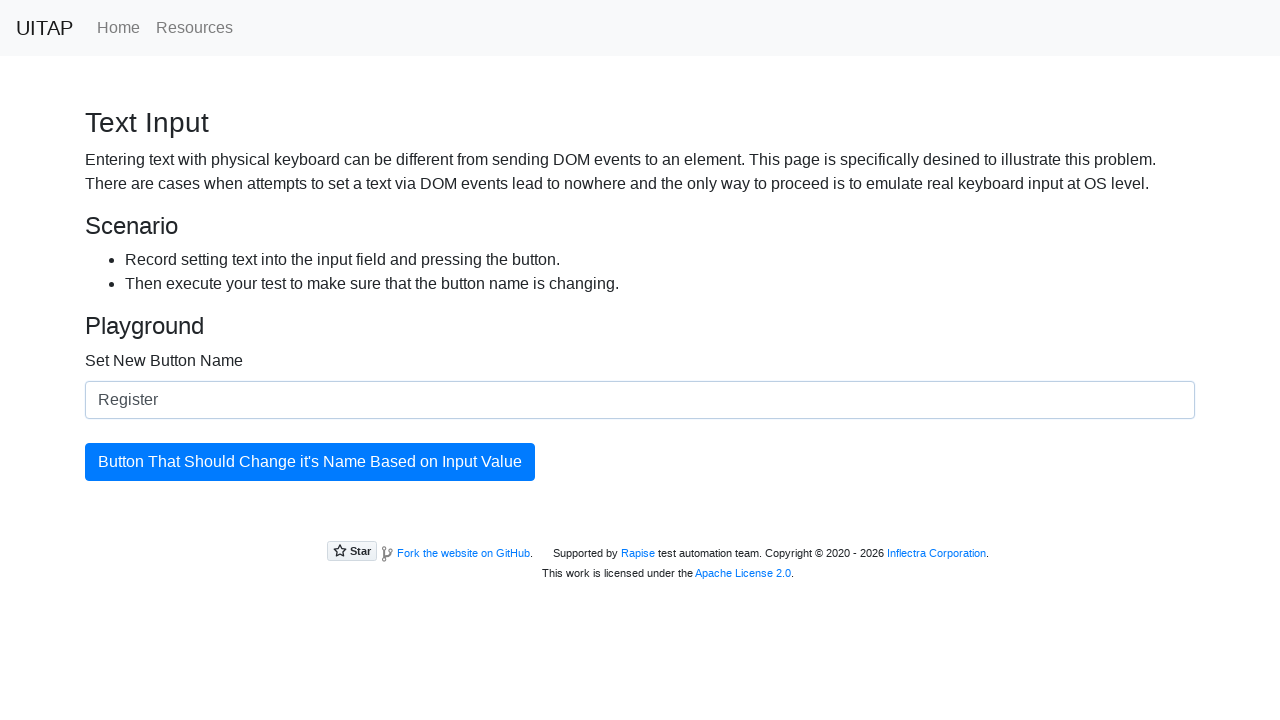

Clicked the button to update its text at (310, 462) on #updatingButton
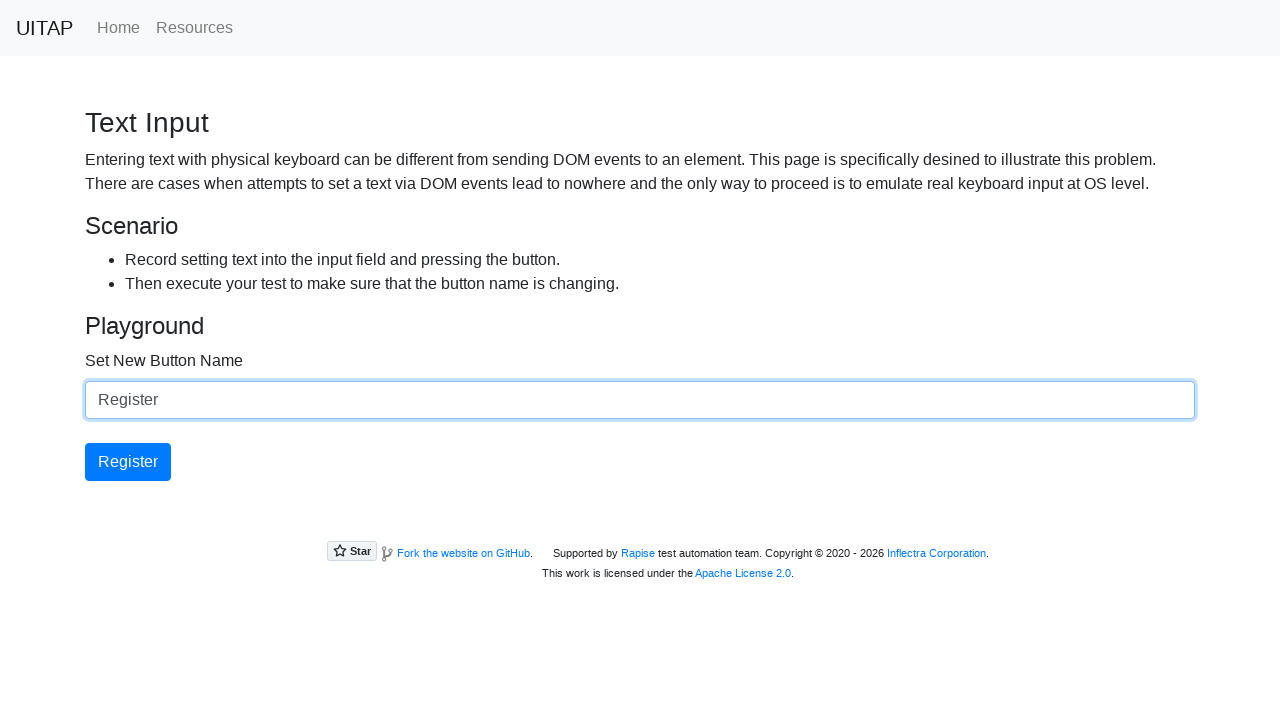

Button text successfully updated to 'Register'
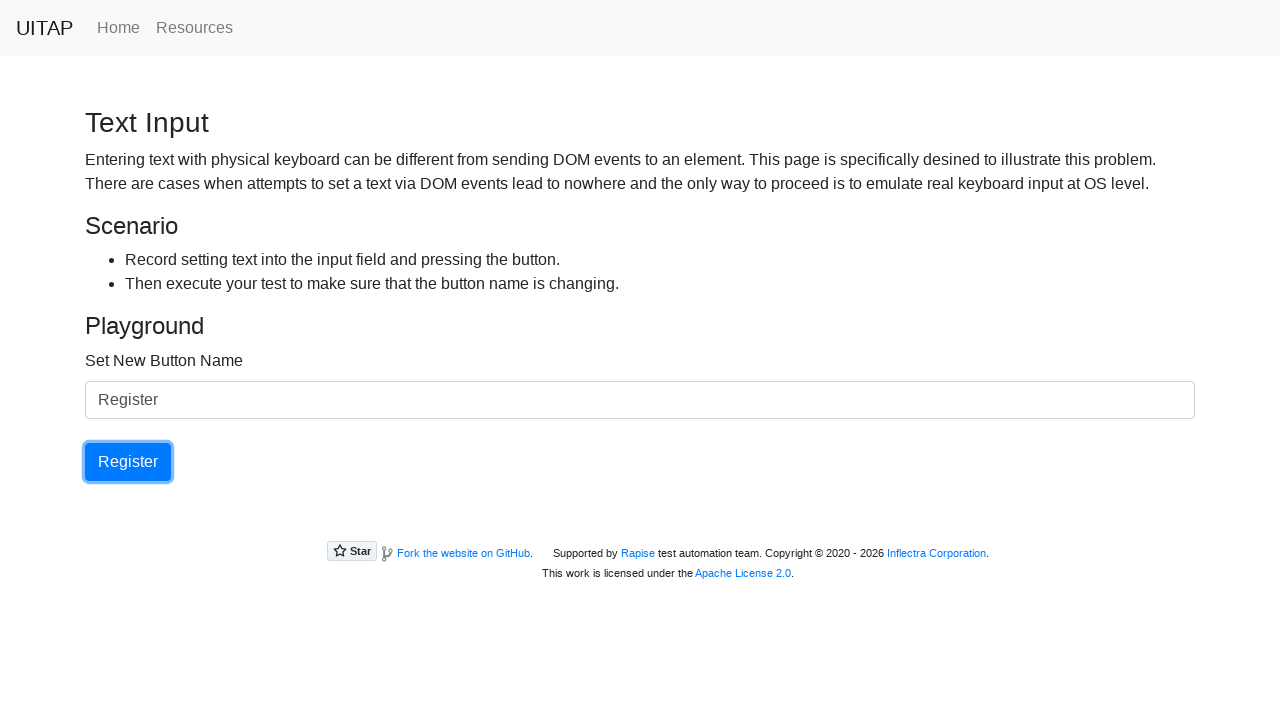

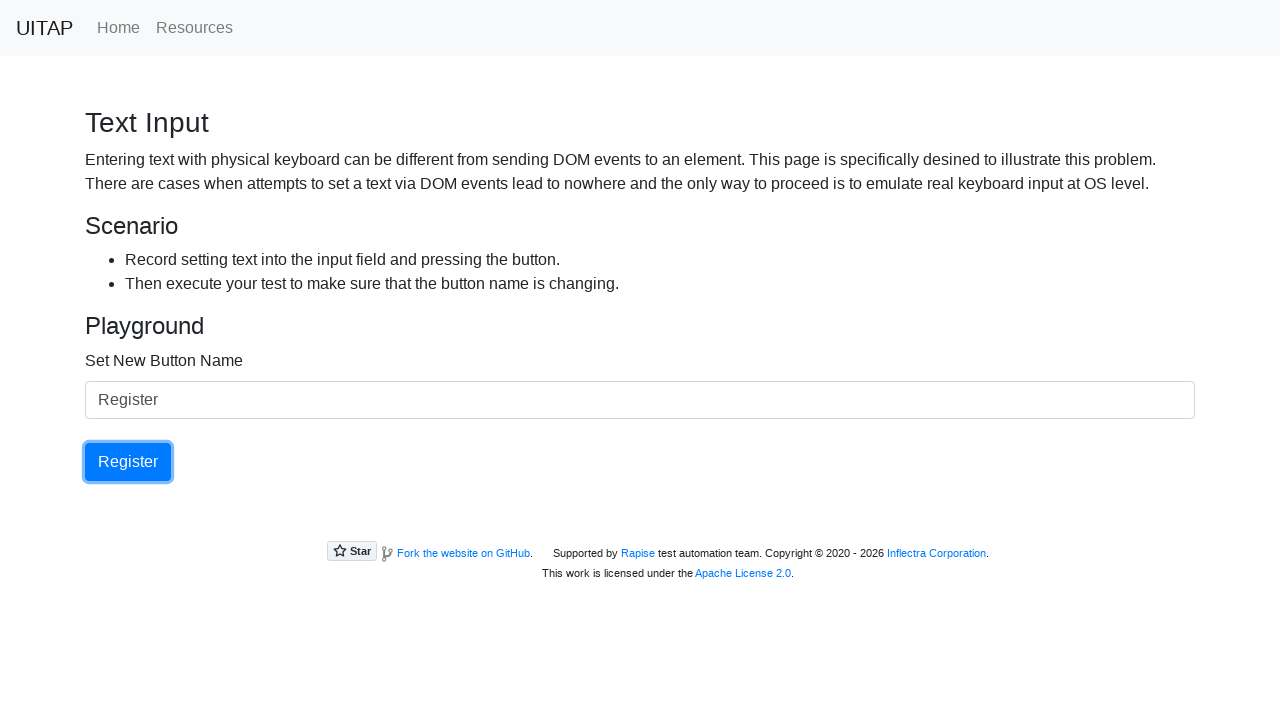